Tests closing the exit intent modal by triggering it via mouse leave event, then clicking the close button and verifying the modal disappears.

Starting URL: https://the-internet.herokuapp.com/exit_intent

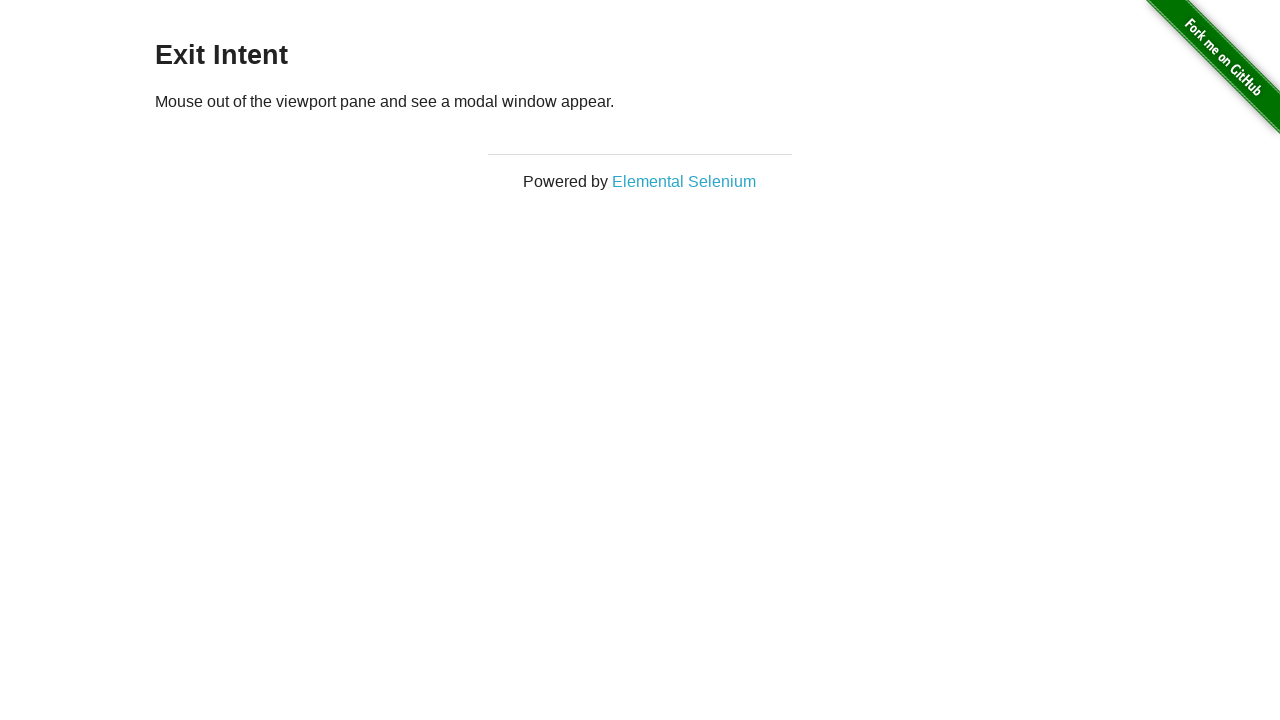

Dispatched mouseleave event on html element to trigger exit intent modal
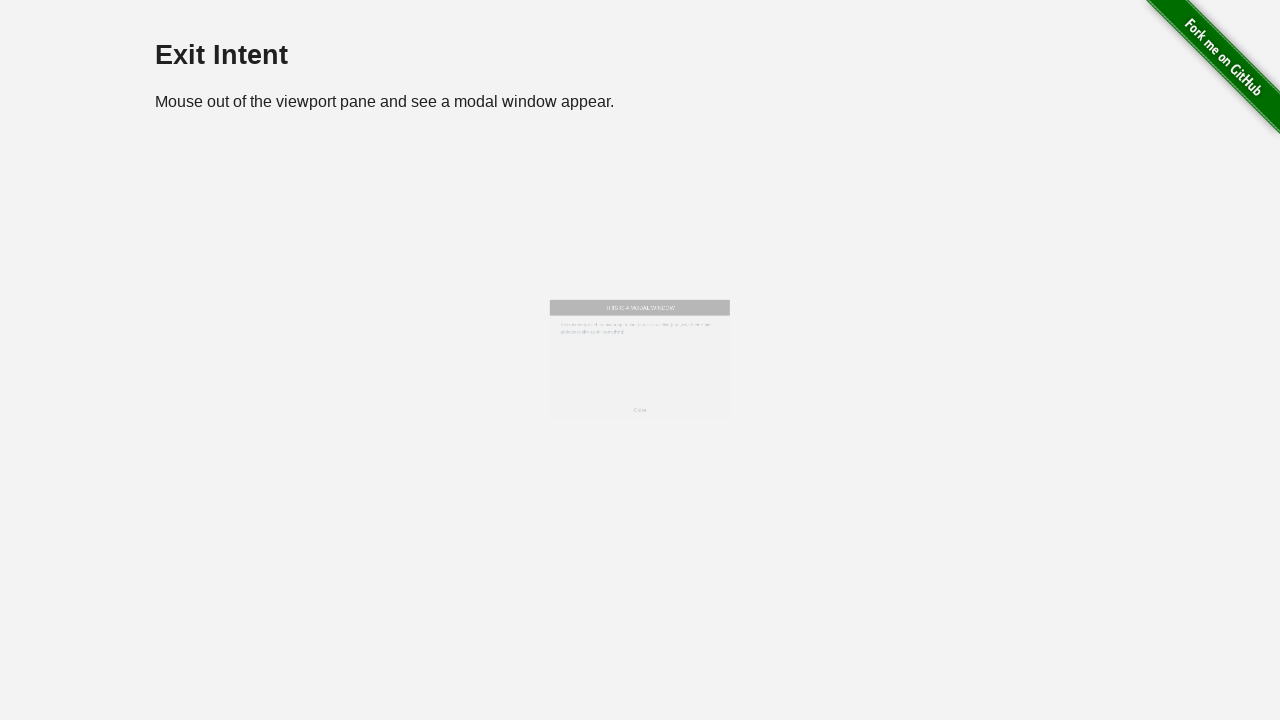

Exit intent modal appeared
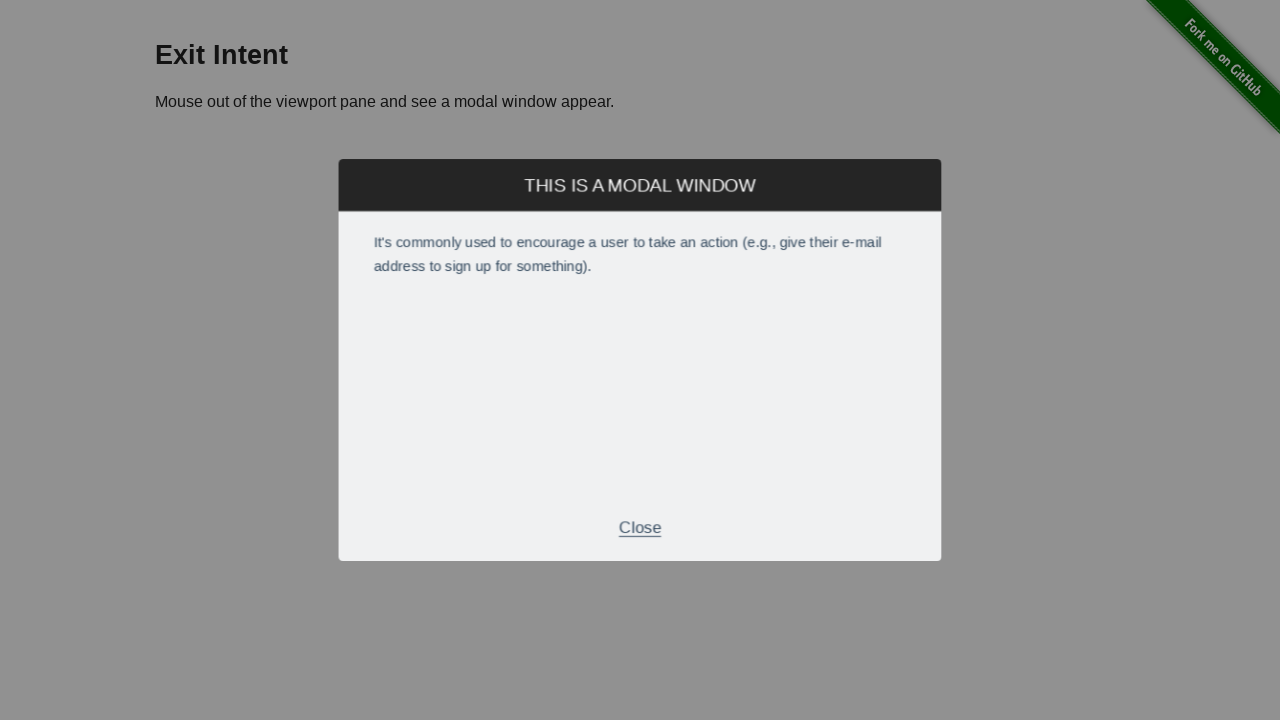

Clicked close button in modal footer at (640, 527) on .modal-footer p
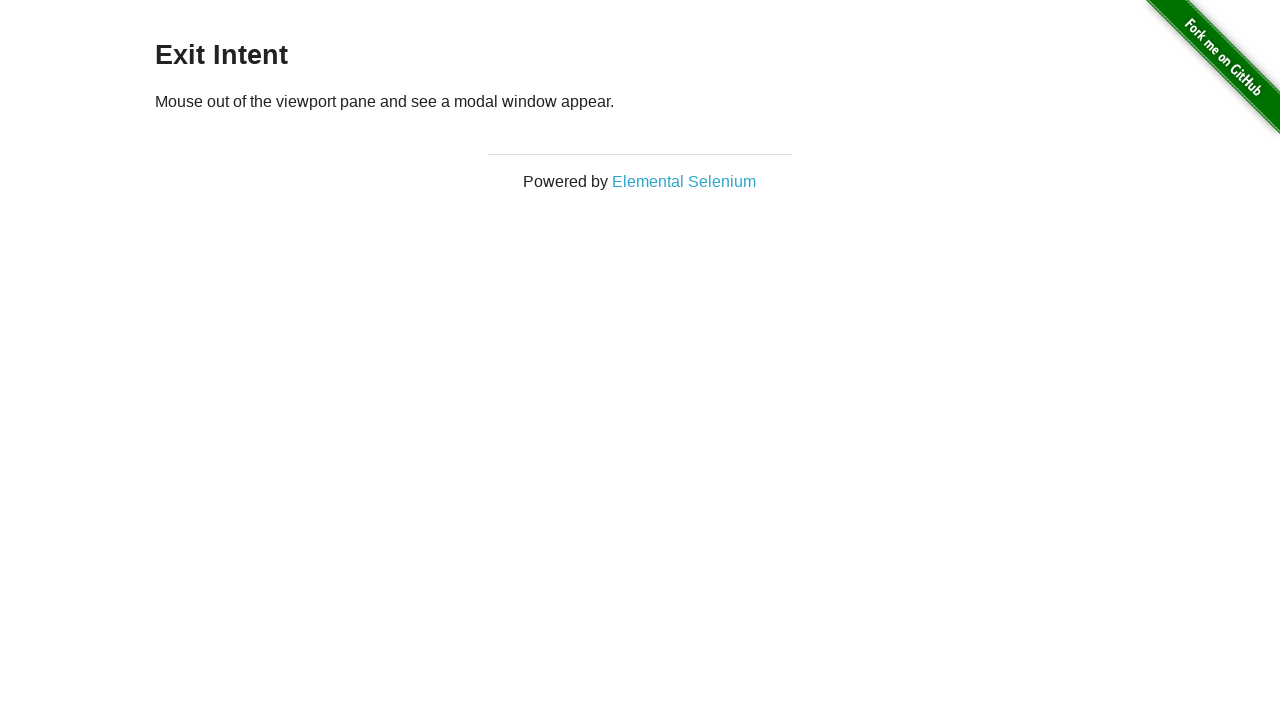

Modal has been closed and is no longer visible
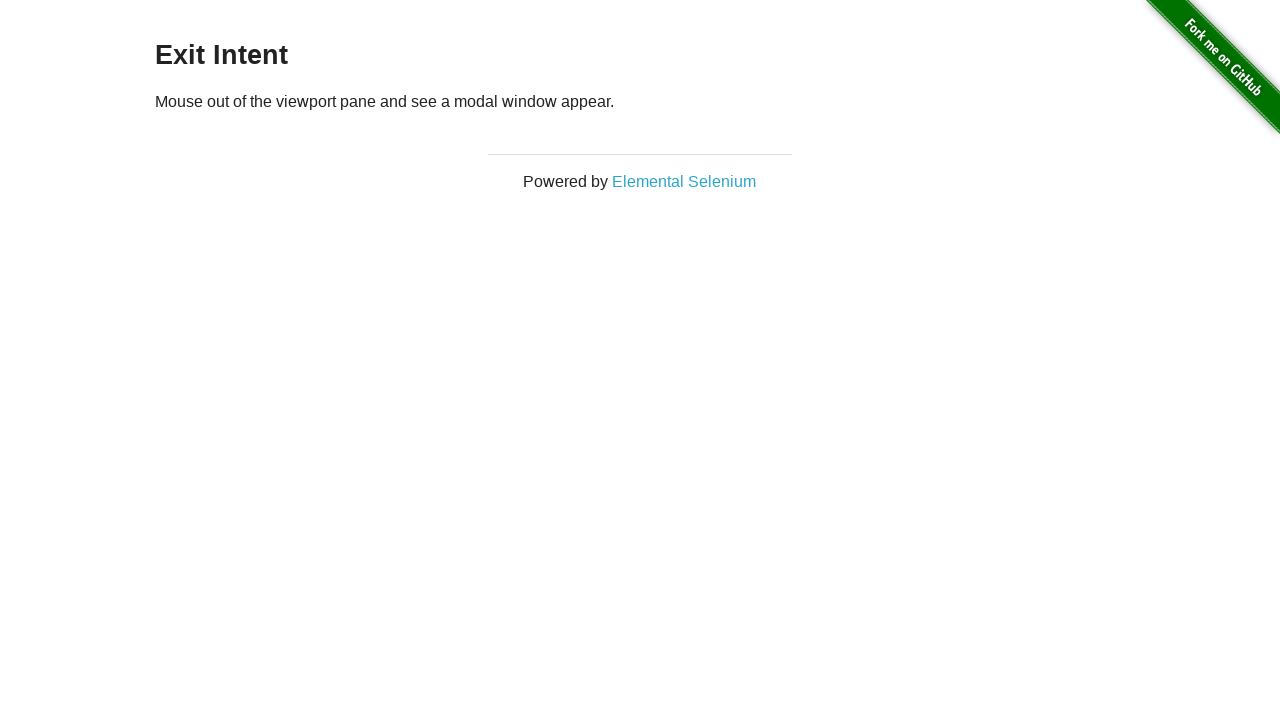

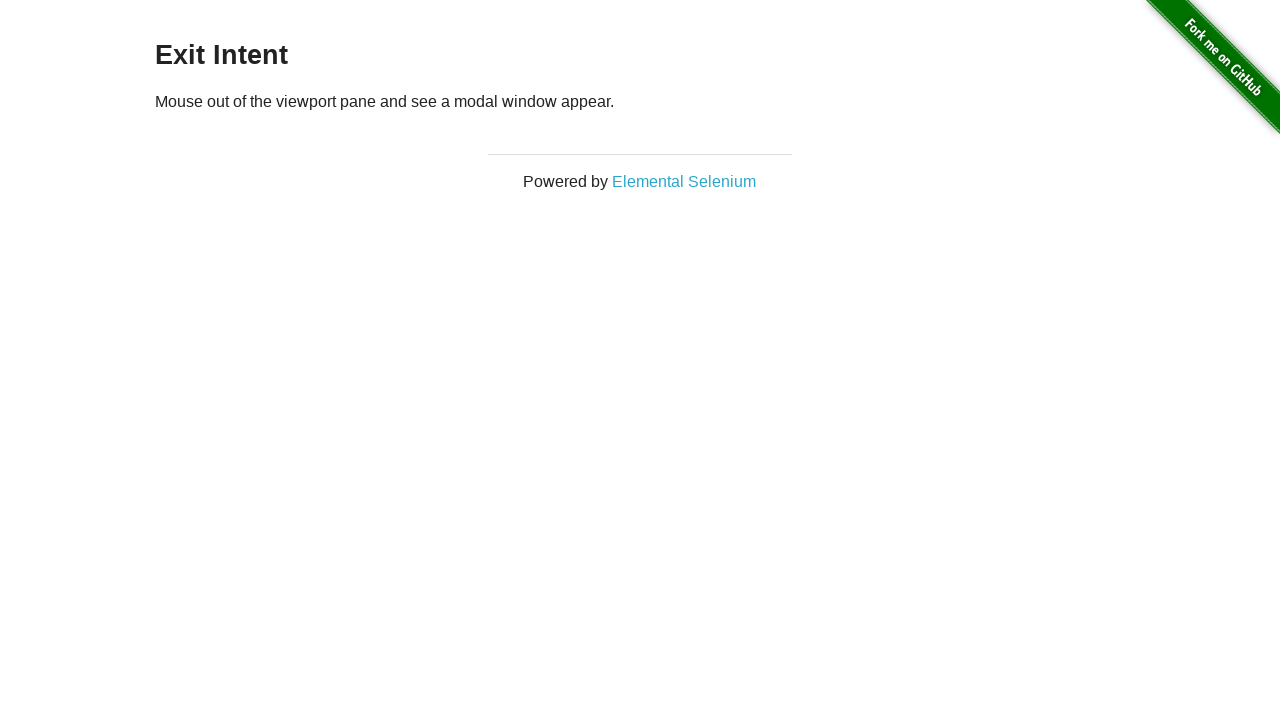